Tests dynamic content loading by clicking a Start button and waiting for dynamically loaded text to appear on the page

Starting URL: https://the-internet.herokuapp.com/dynamic_loading/2

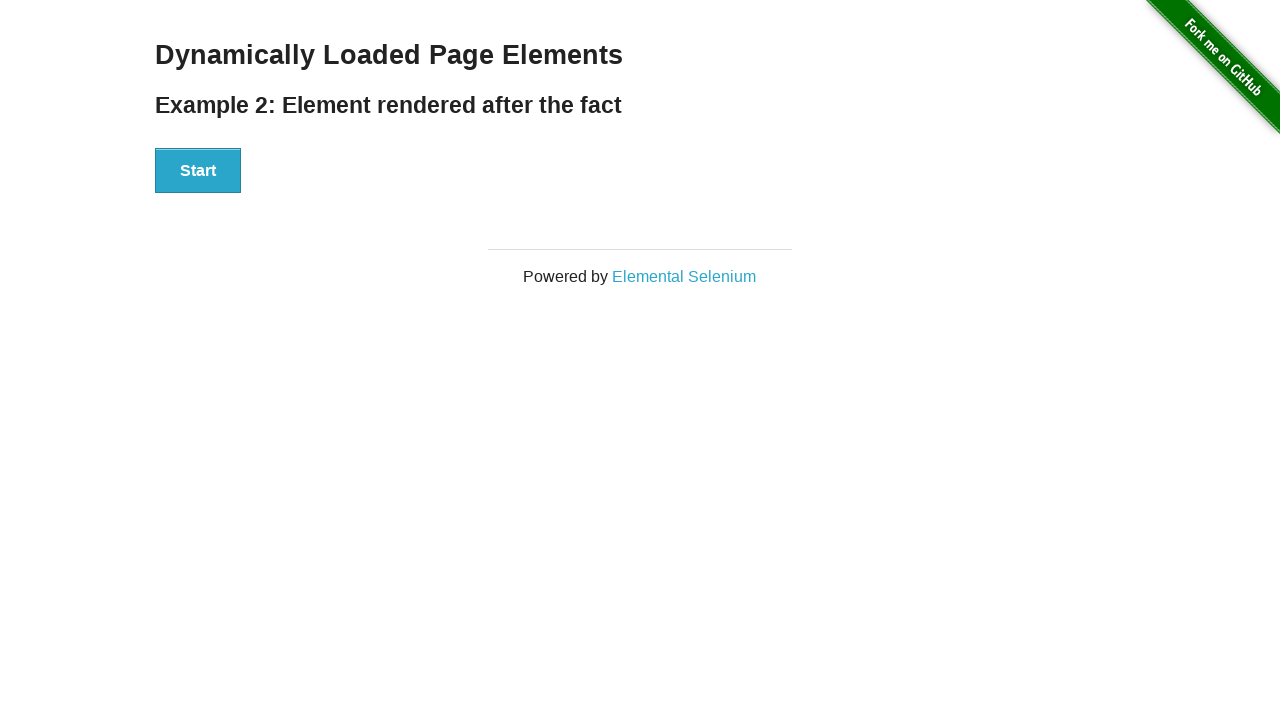

Navigated to dynamic loading page
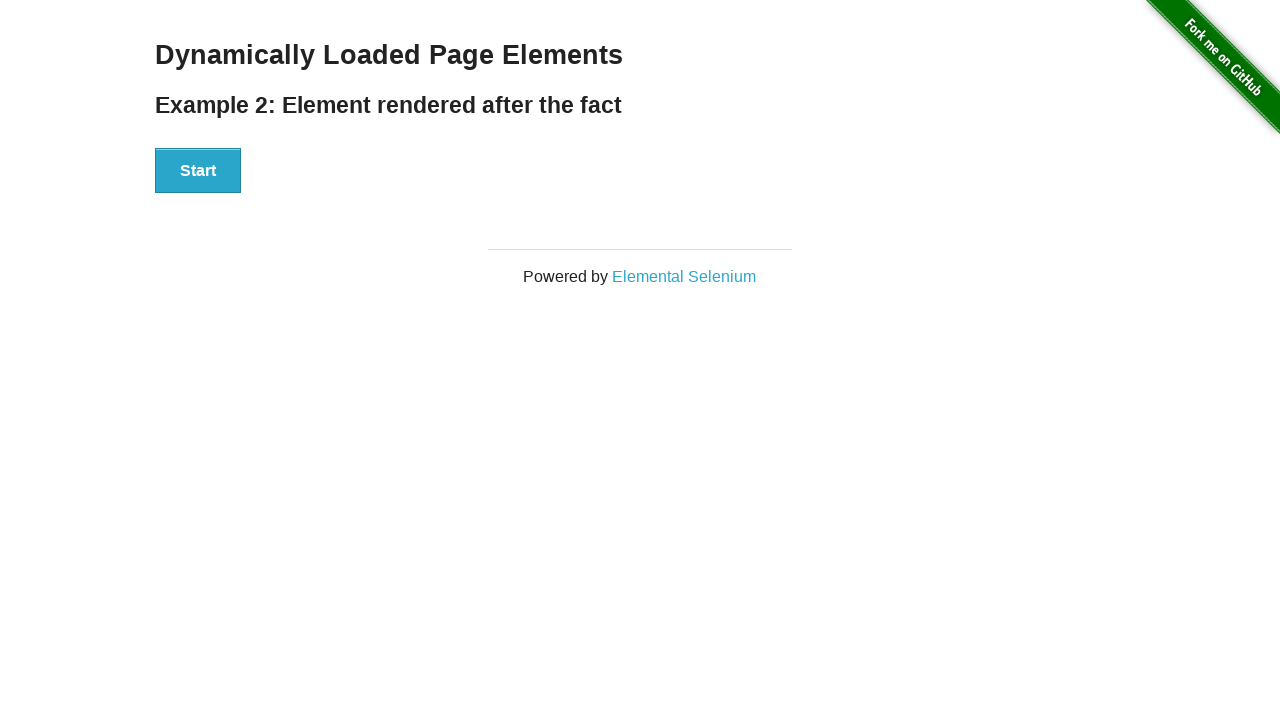

Clicked Start button to trigger dynamic content loading at (198, 171) on xpath=//button[text()='Start']
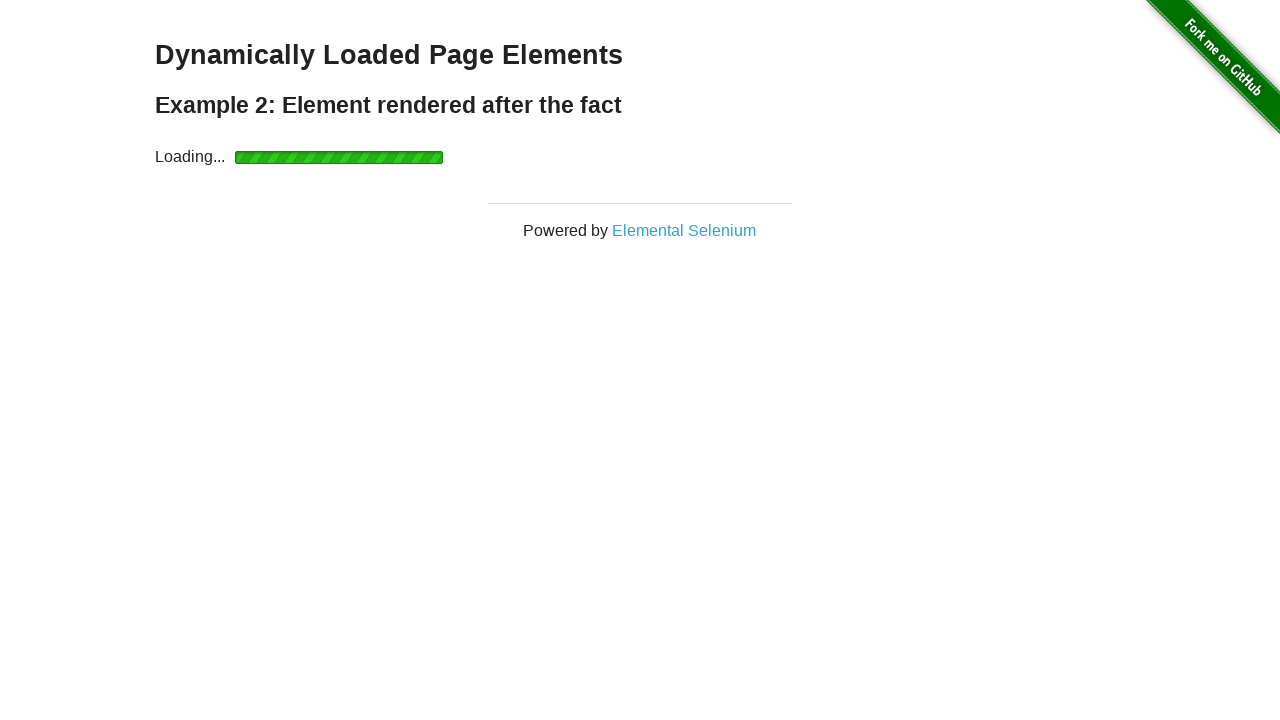

Dynamically loaded text element became visible
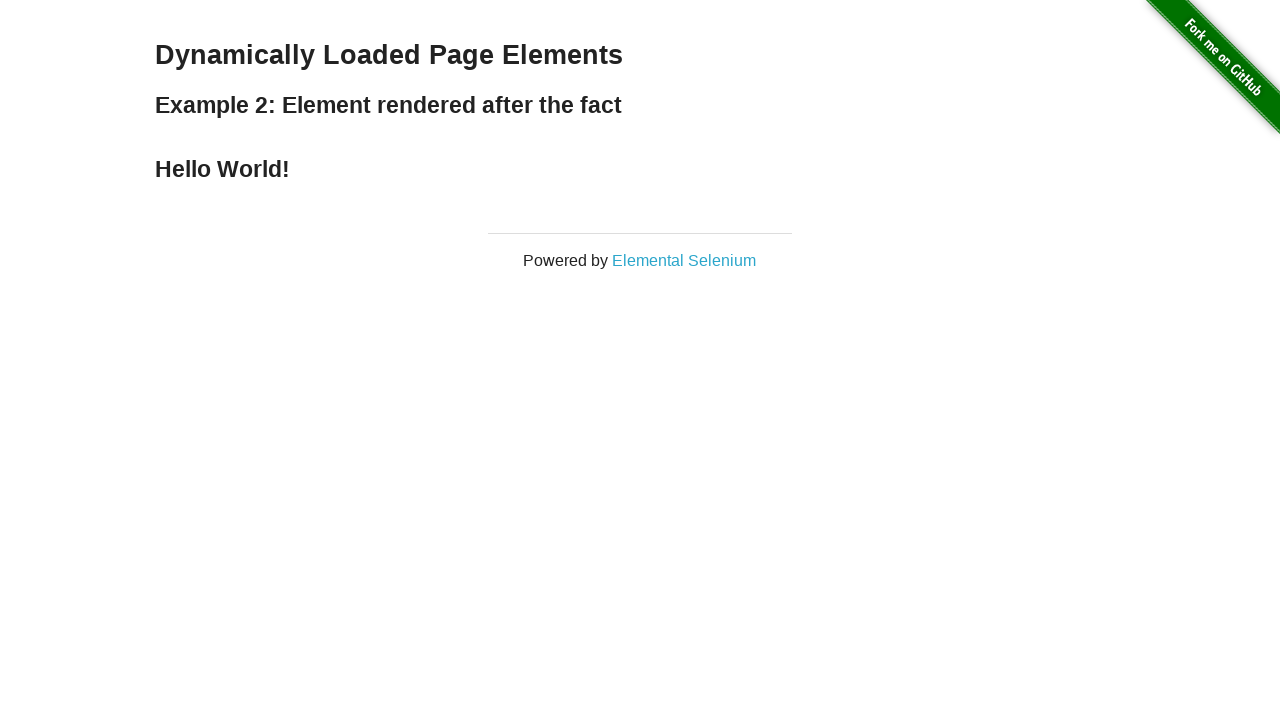

Located dynamically loaded text element
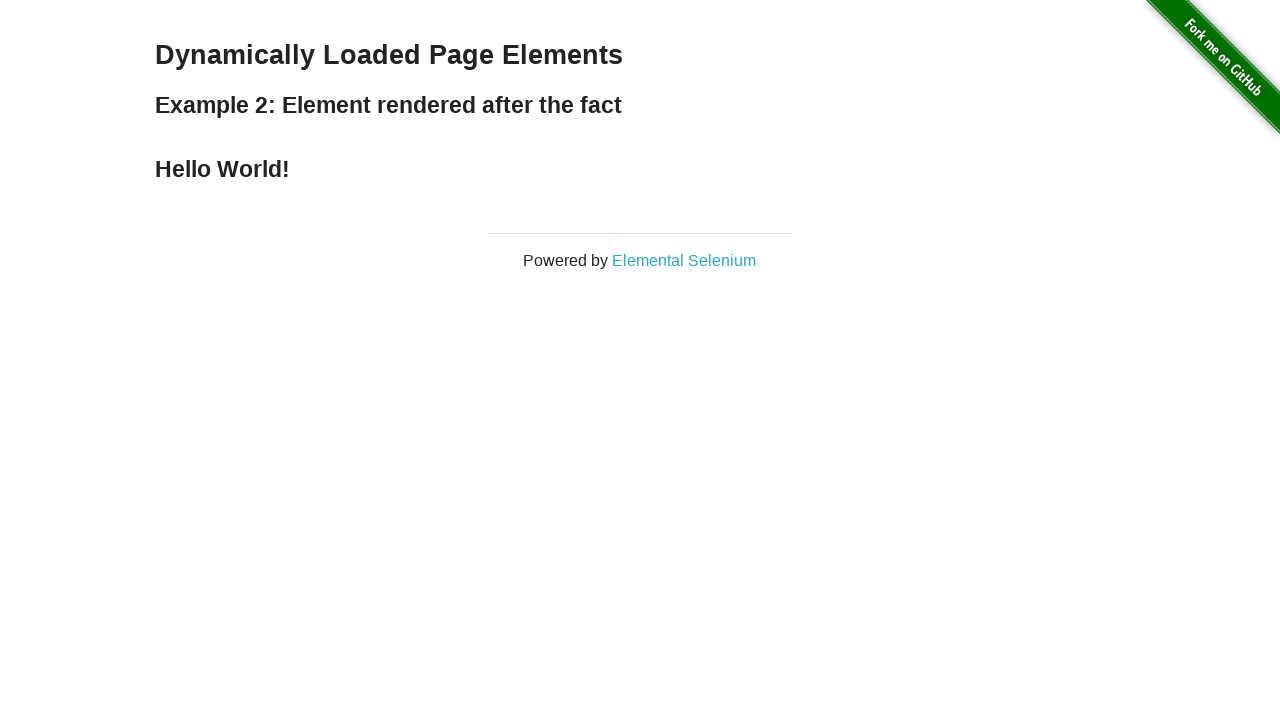

Extracted text content: Hello World!
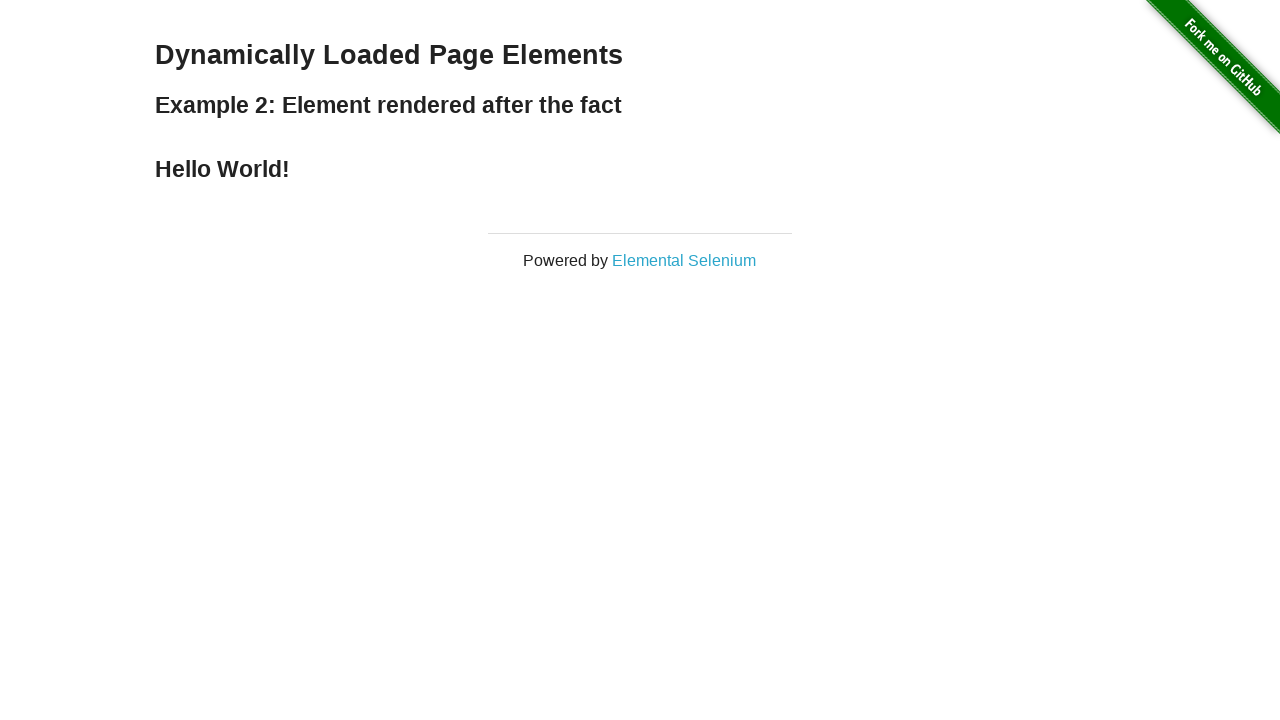

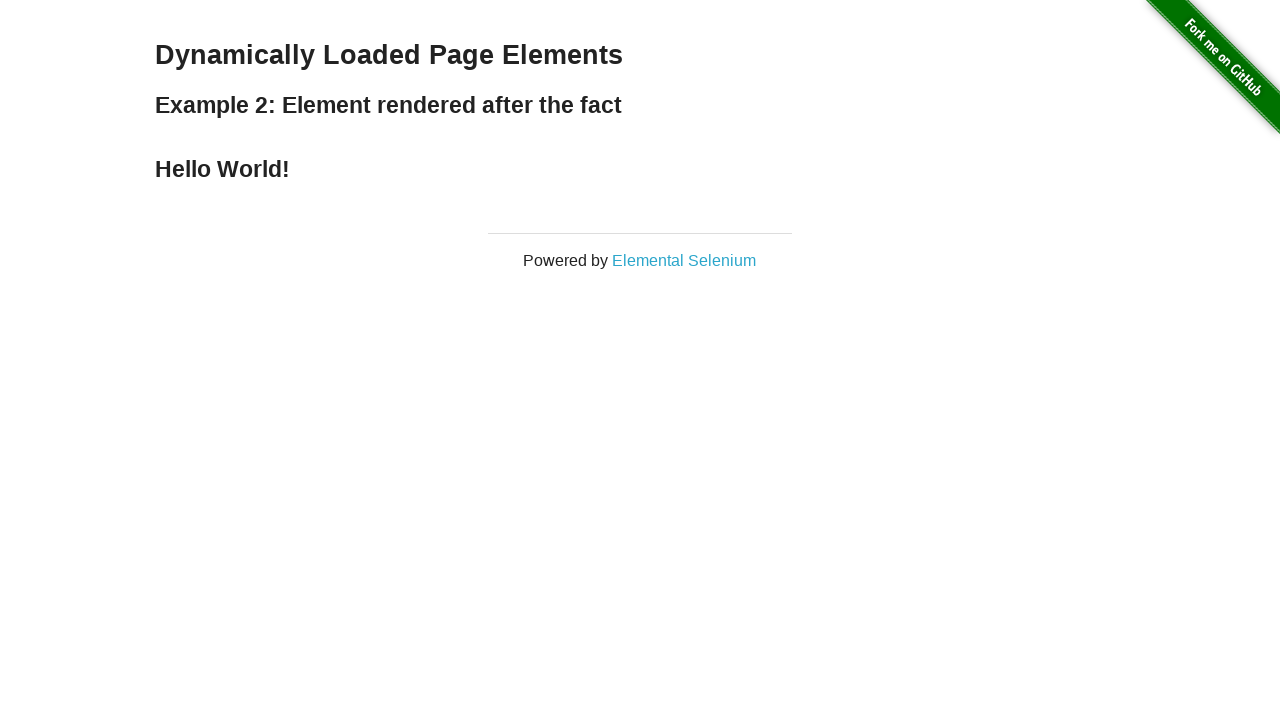